Tests the GreenCart landing page search functionality by searching for a product using a short name and verifying the product appears in results

Starting URL: https://rahulshettyacademy.com/seleniumPractise/#/

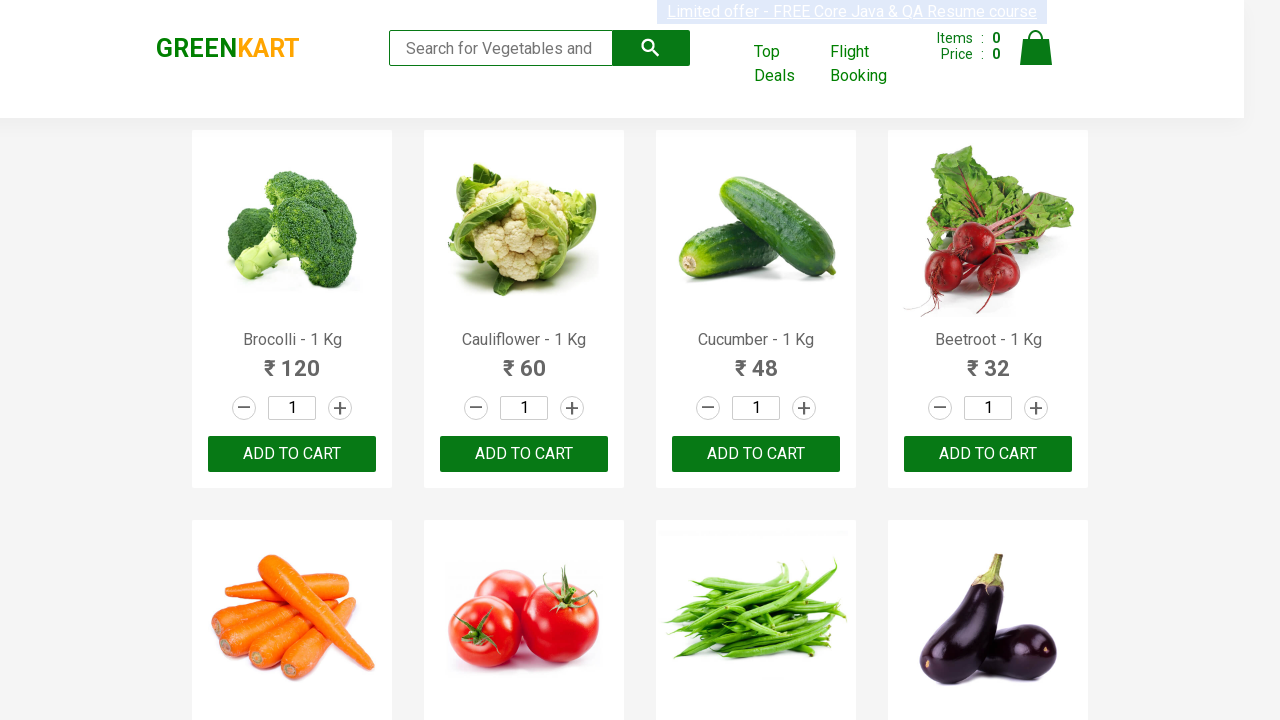

Filled search field with 'Tom' to search for product on input.search-keyword
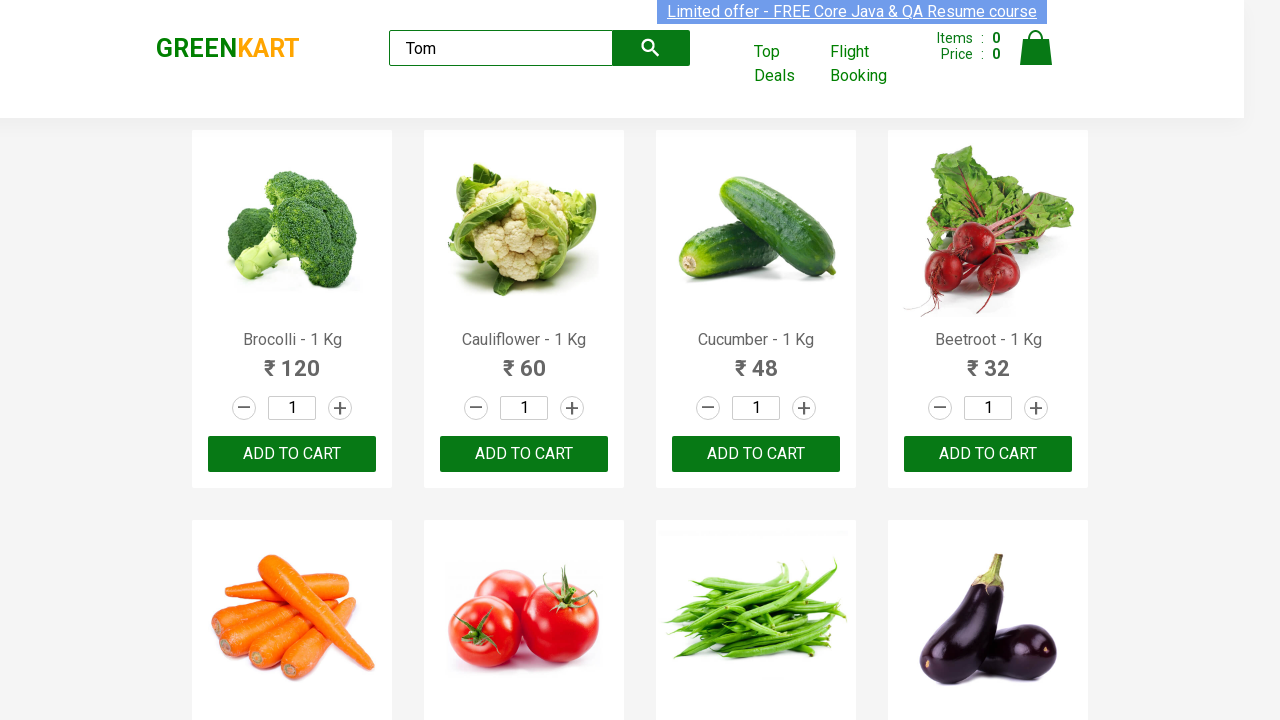

Waited 1 second for search results to filter
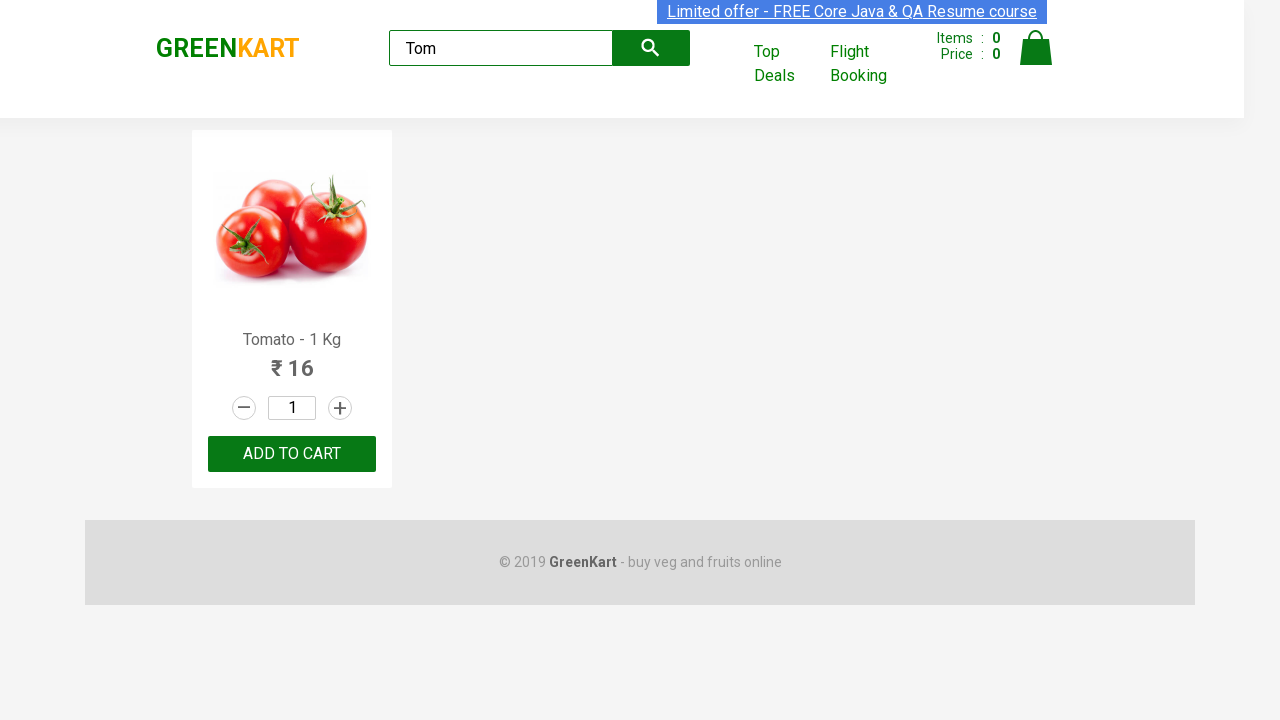

Located first product name element in search results
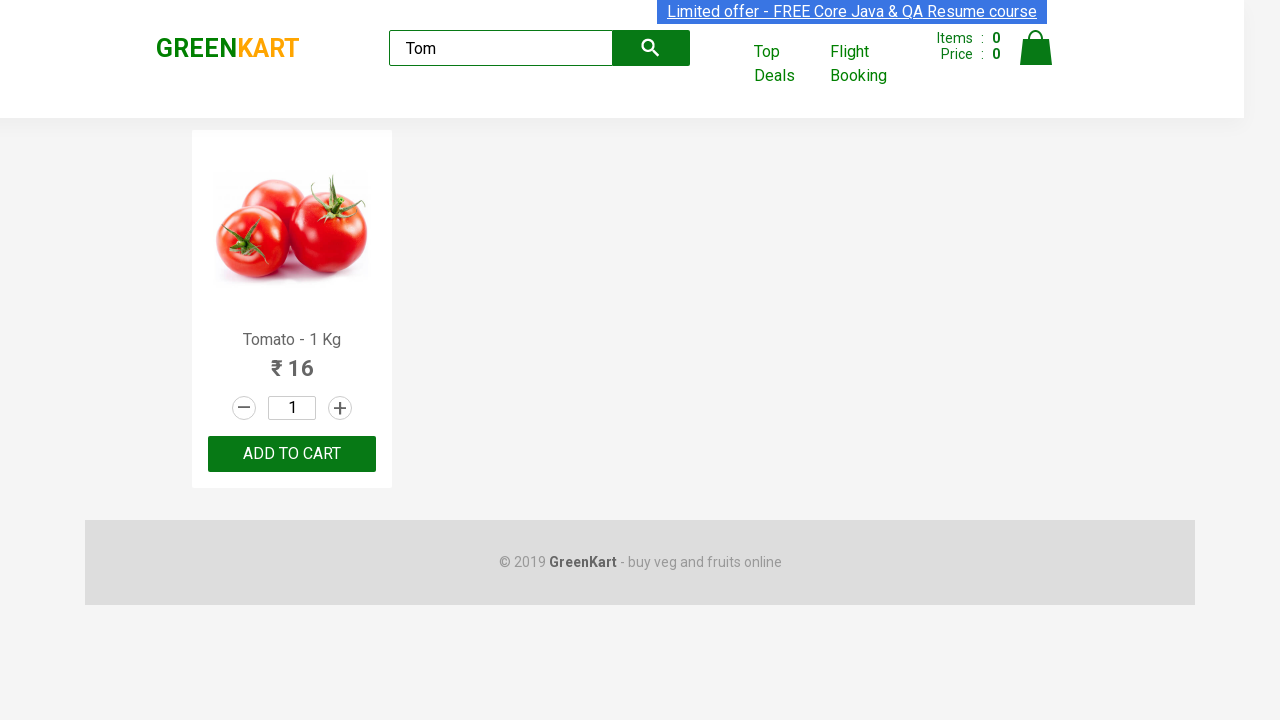

Retrieved product text content from search result
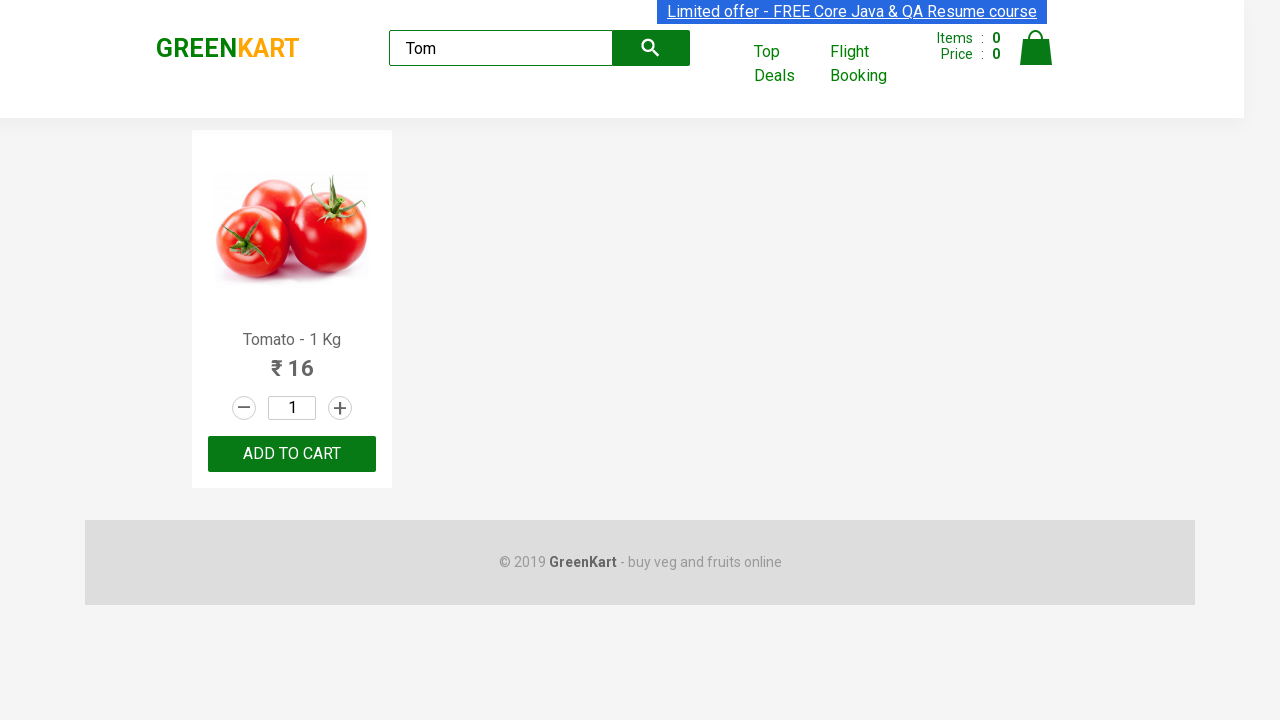

Extracted product name: 'Tomato' from search result
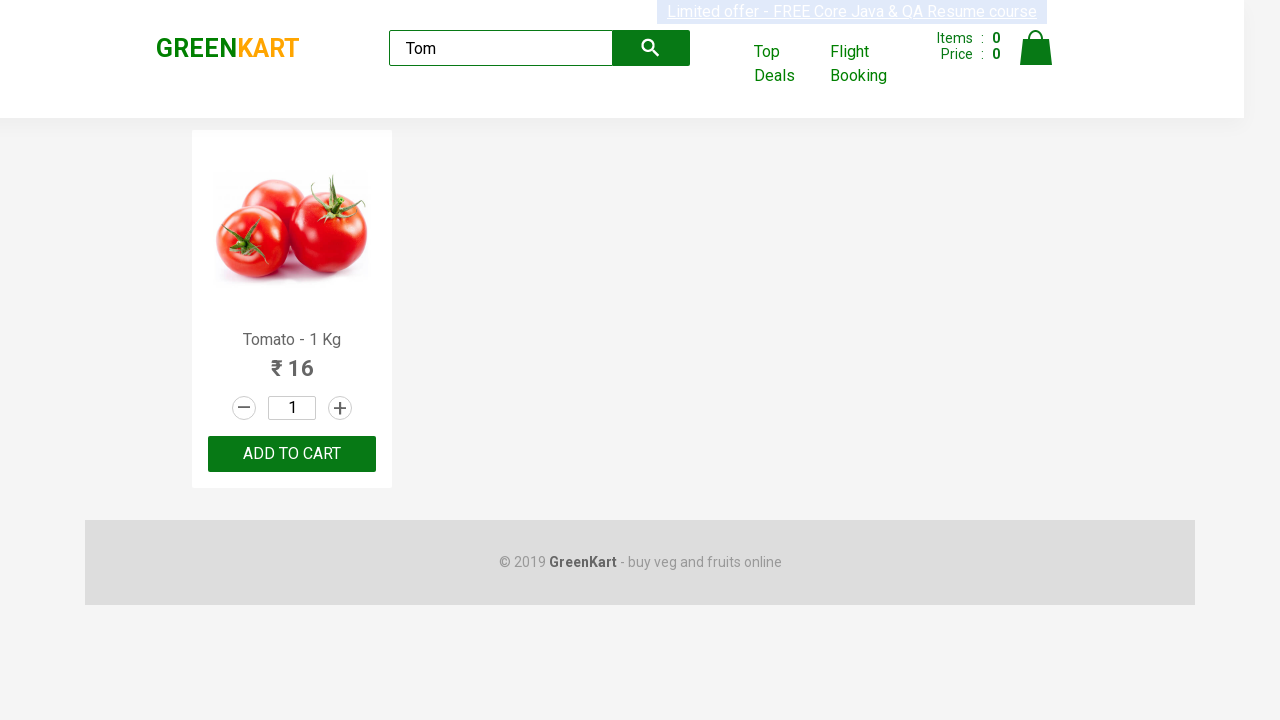

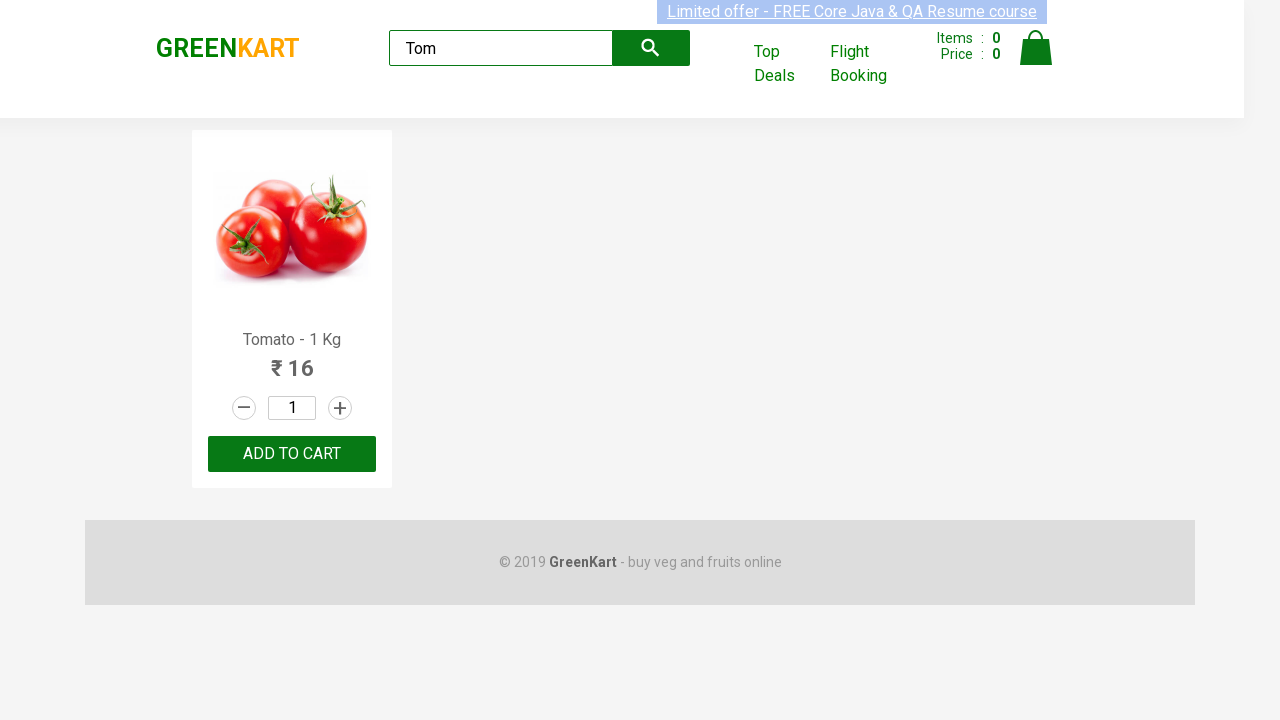